Interacts with a popup on QA Click Academy website by entering an email address and dismissing the popup with ESC key

Starting URL: http://www.qaclickacademy.com

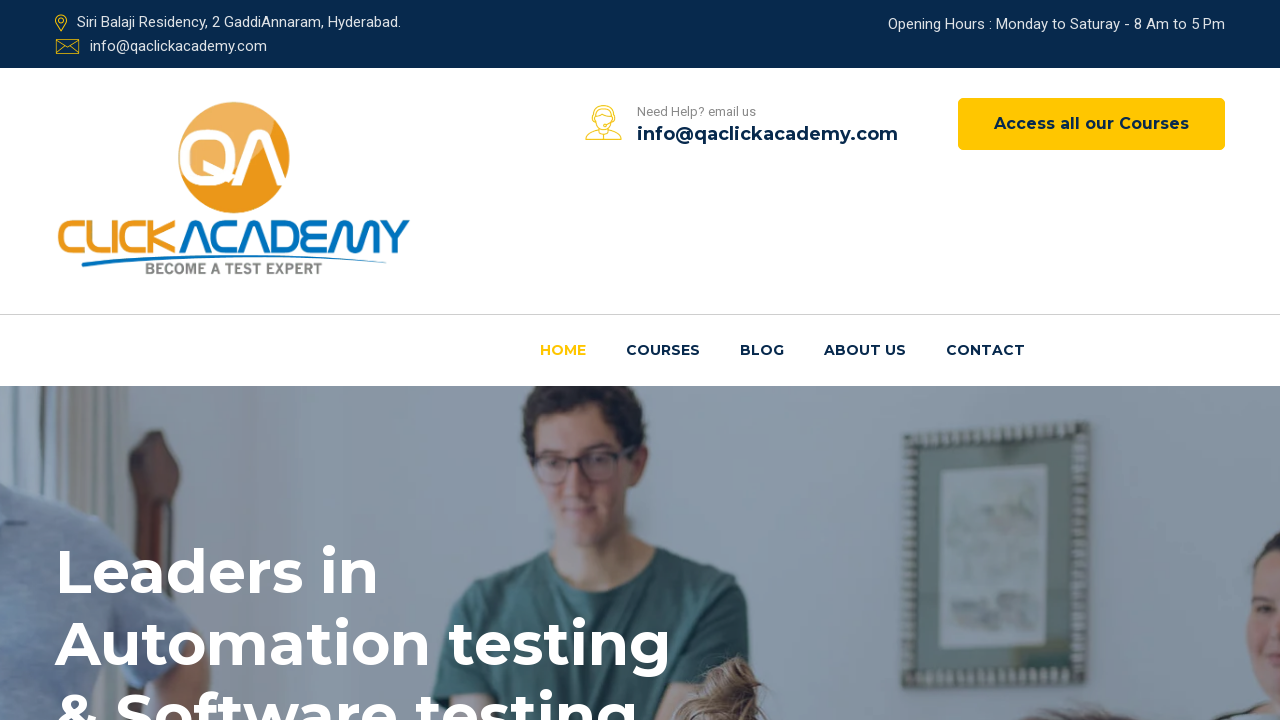

Popup did not appear or had different timing - exception caught
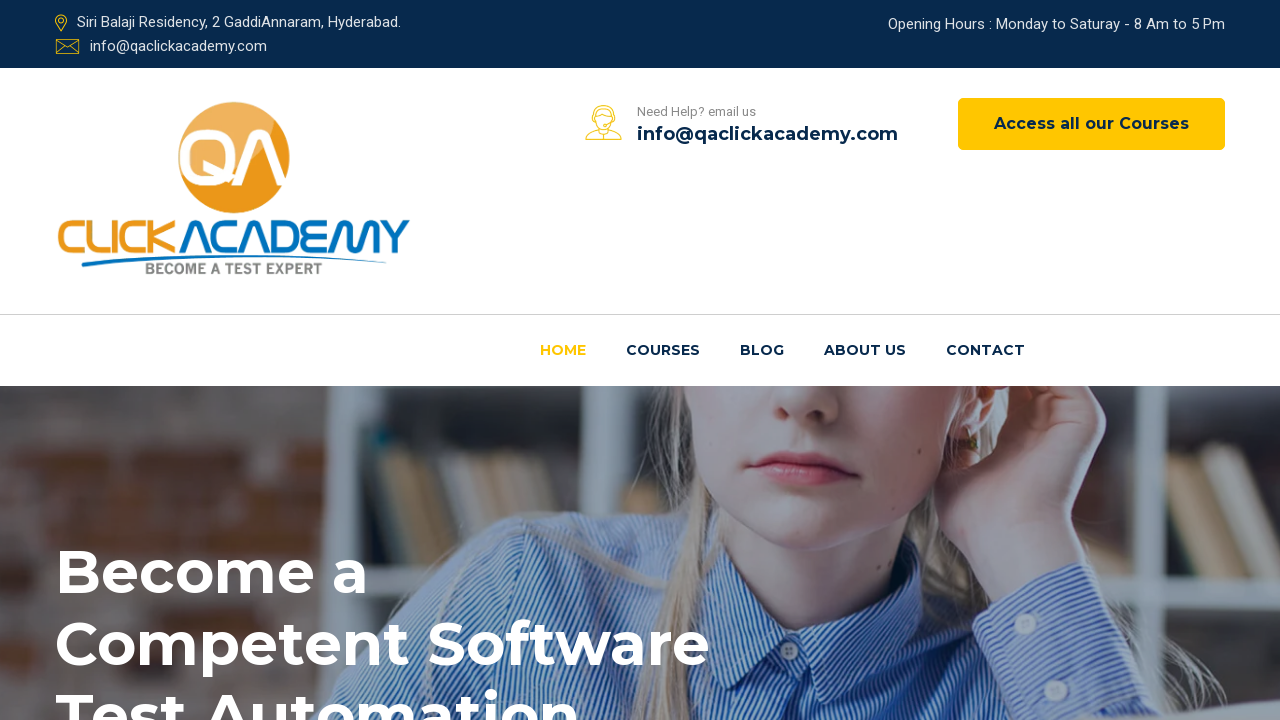

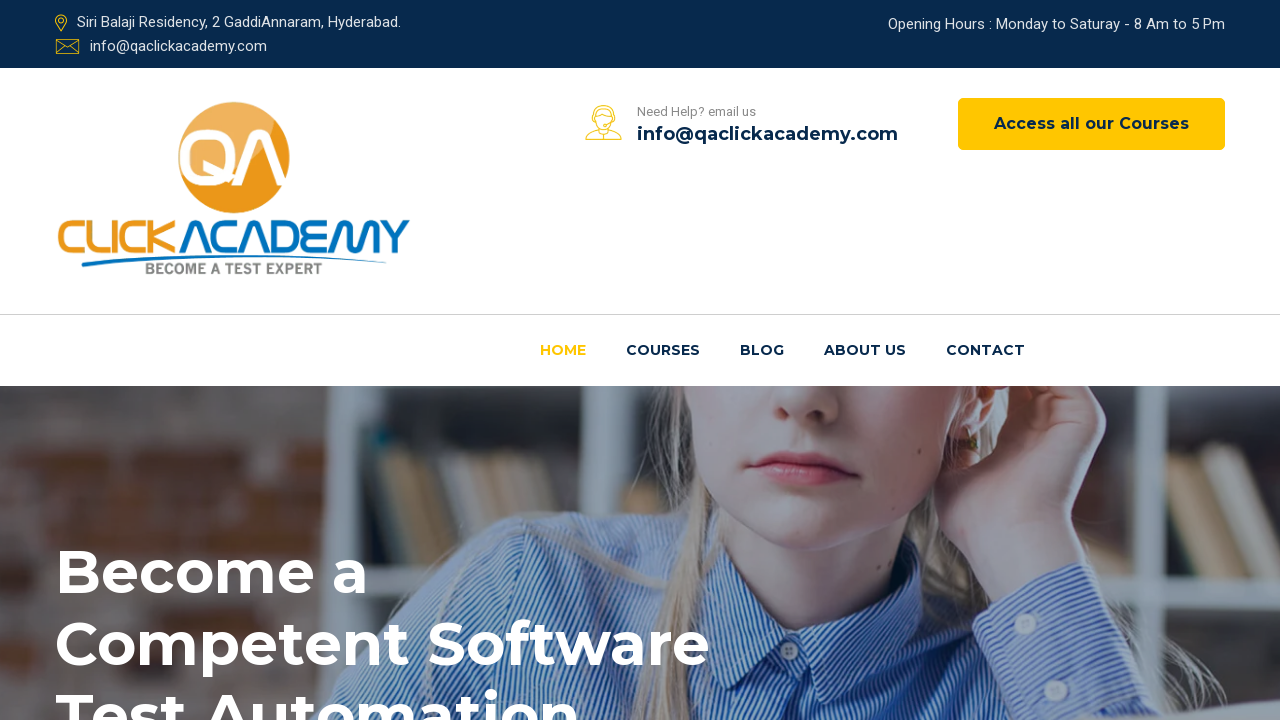